Tests a delayed button verification by clicking a verify button and checking for a success message

Starting URL: http://suninjuly.github.io/wait1.html

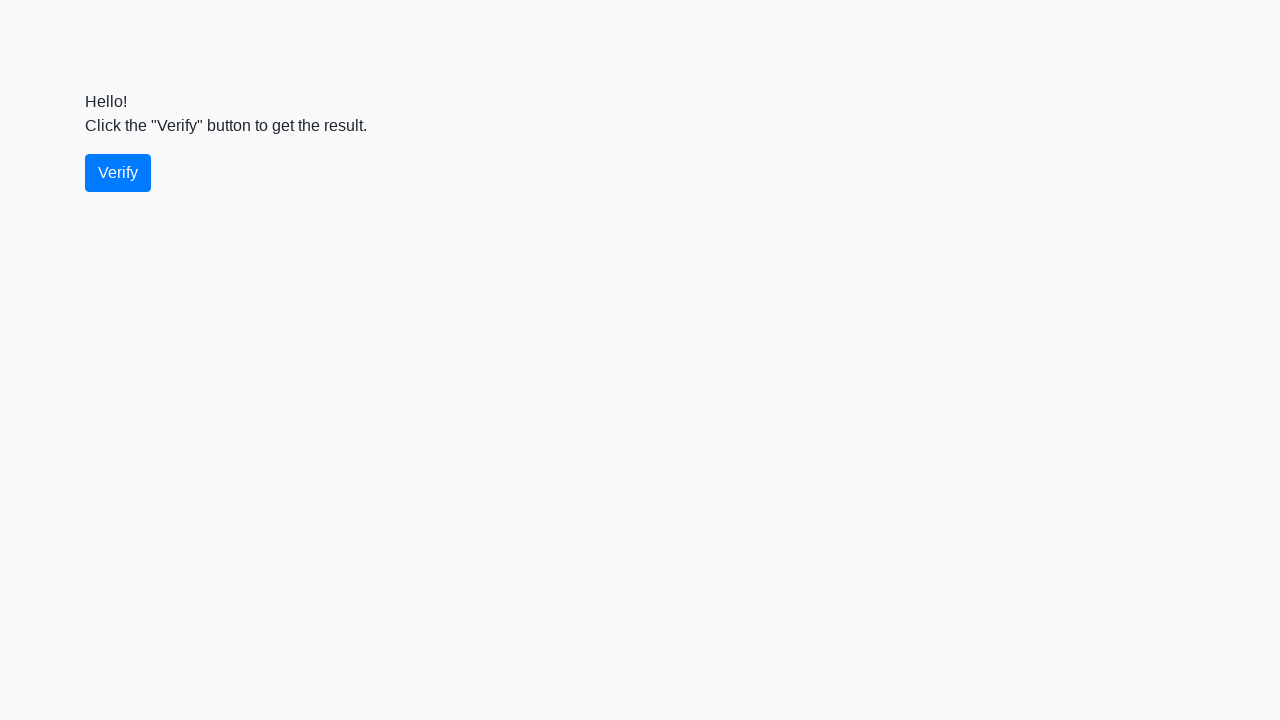

Navigated to test page
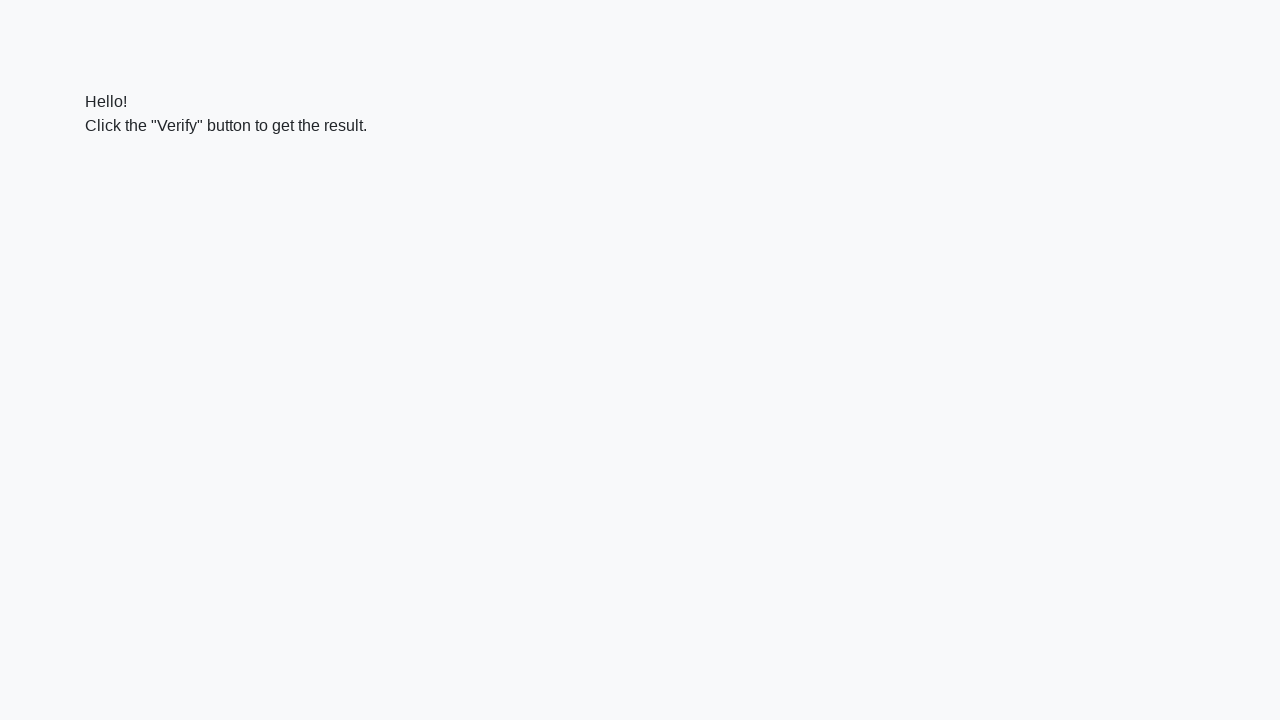

Clicked the verify button at (118, 173) on #verify
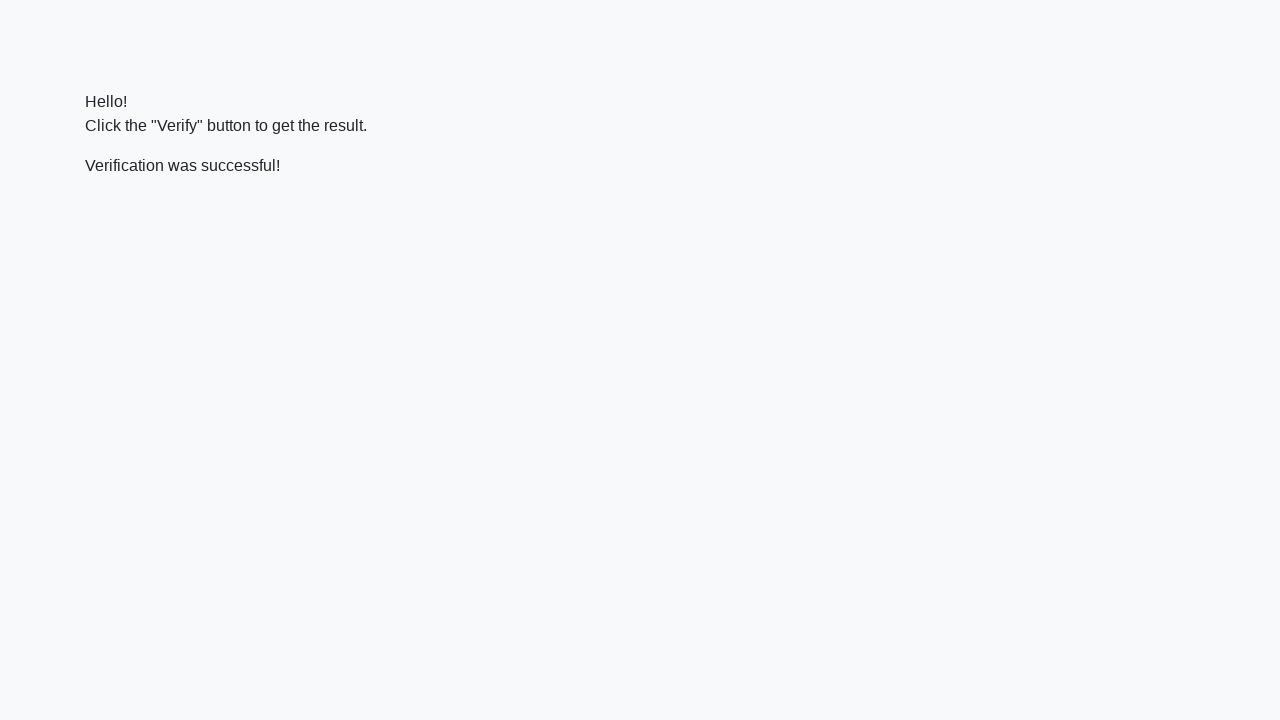

Success message appeared
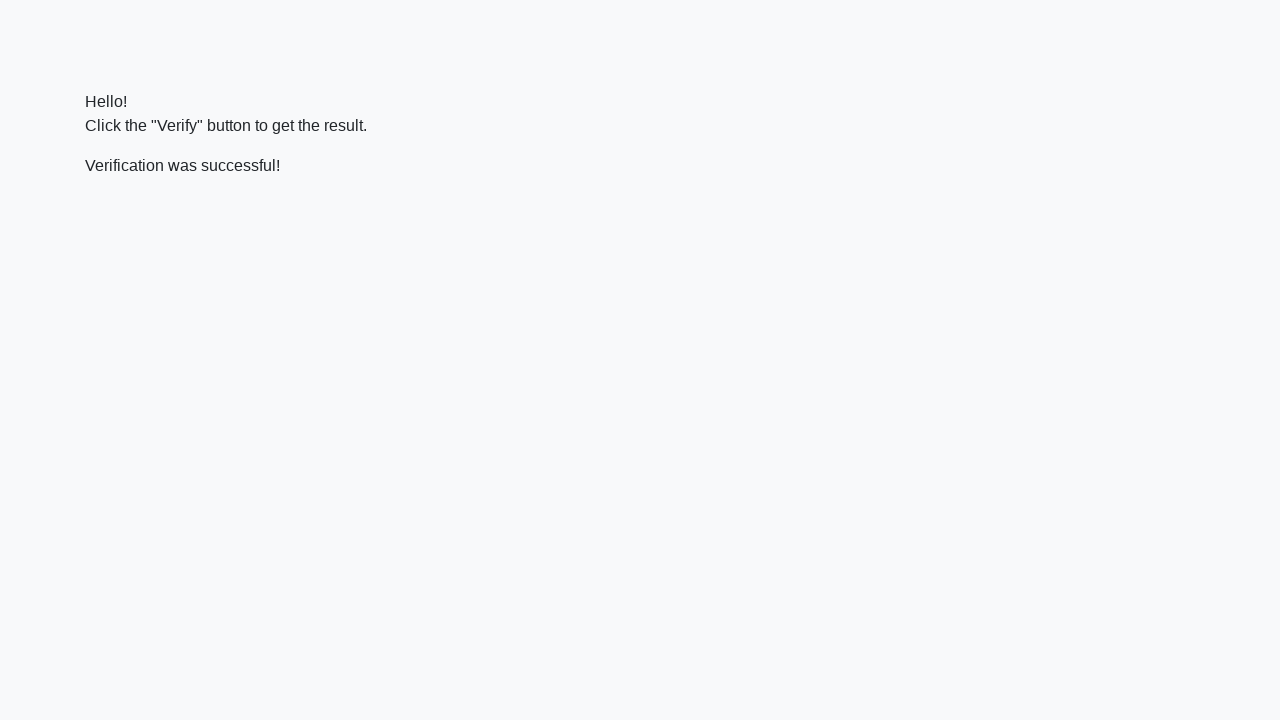

Retrieved message text content
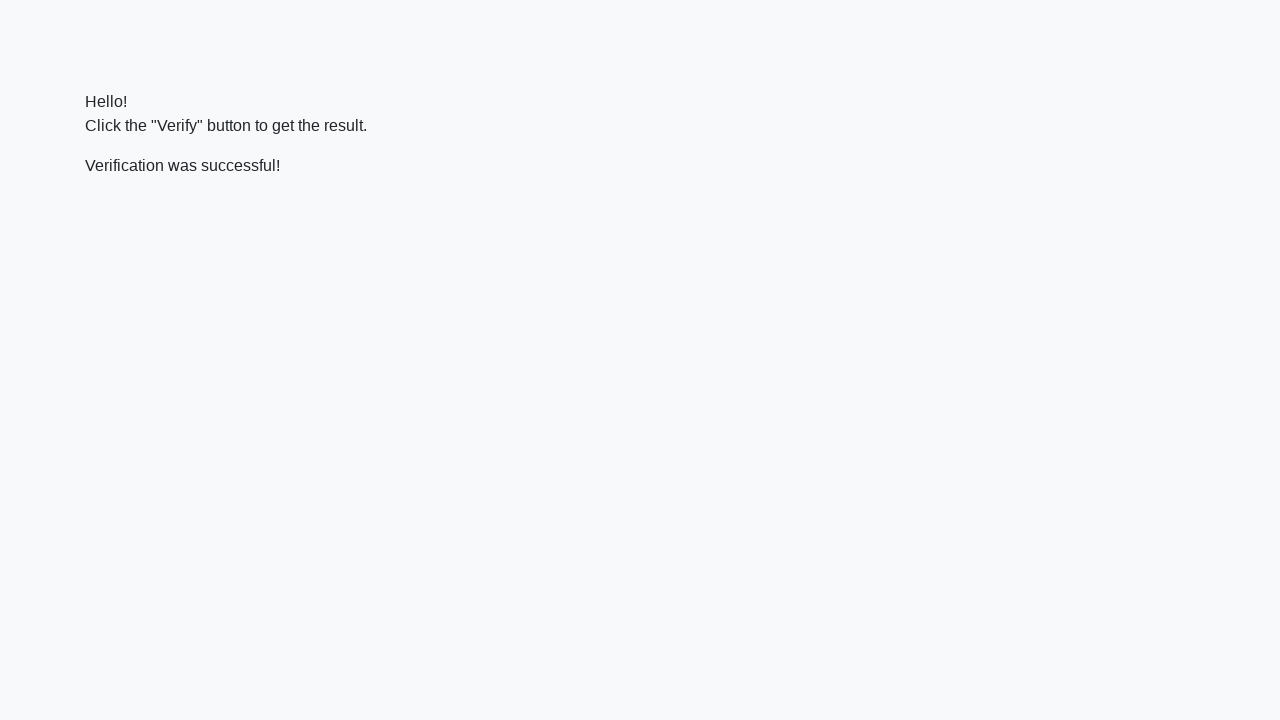

Verified message contains 'successful'
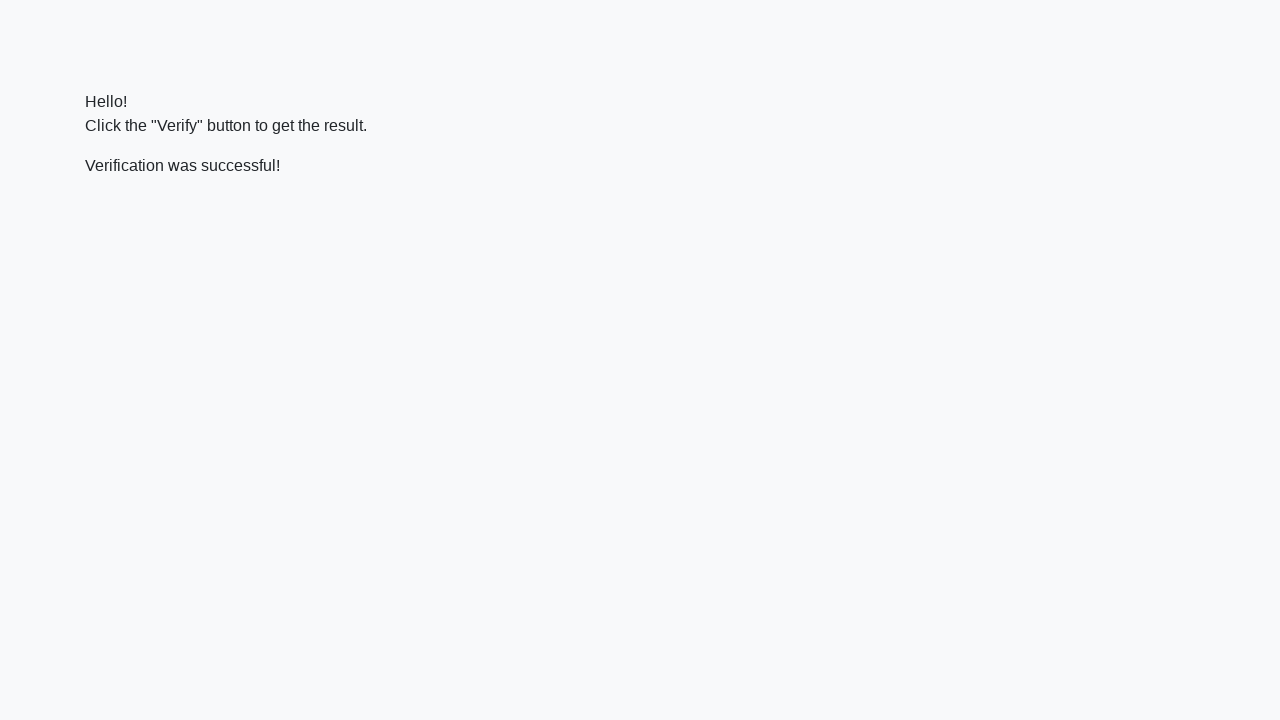

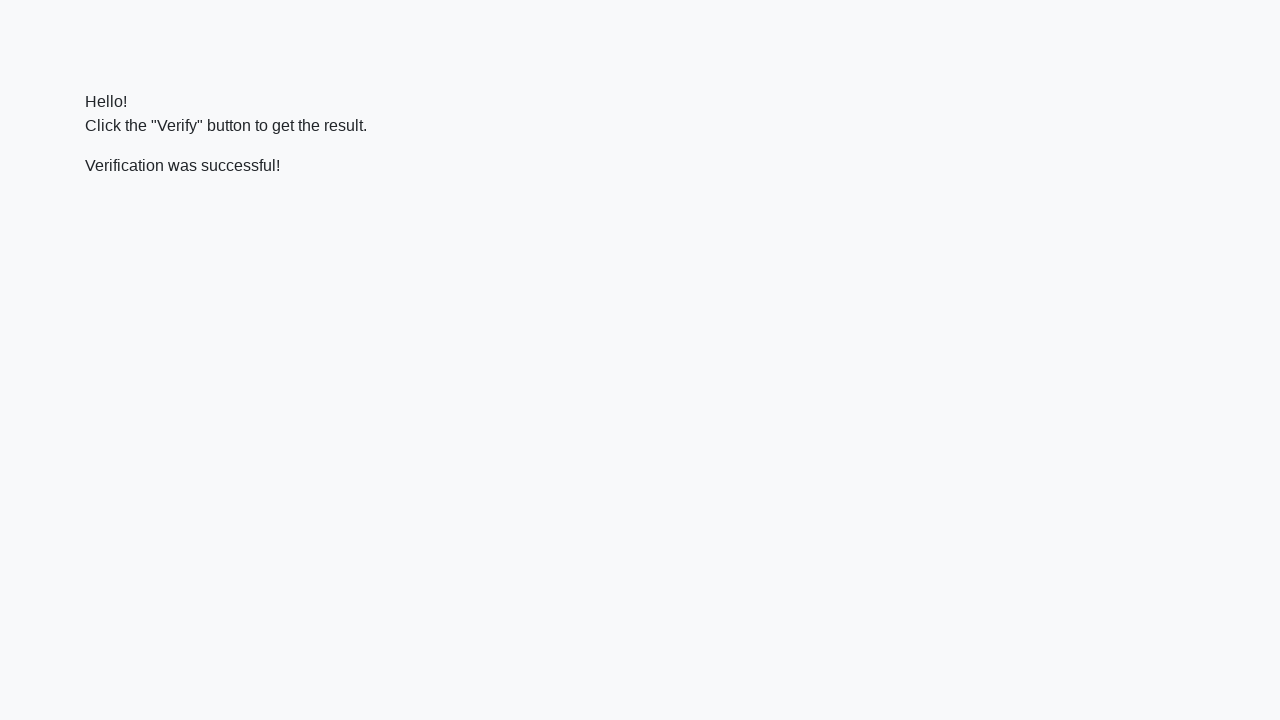